Tests registration form validation with password that is too short (less than 6 characters)

Starting URL: https://alada.vn/tai-khoan/dang-ky.html

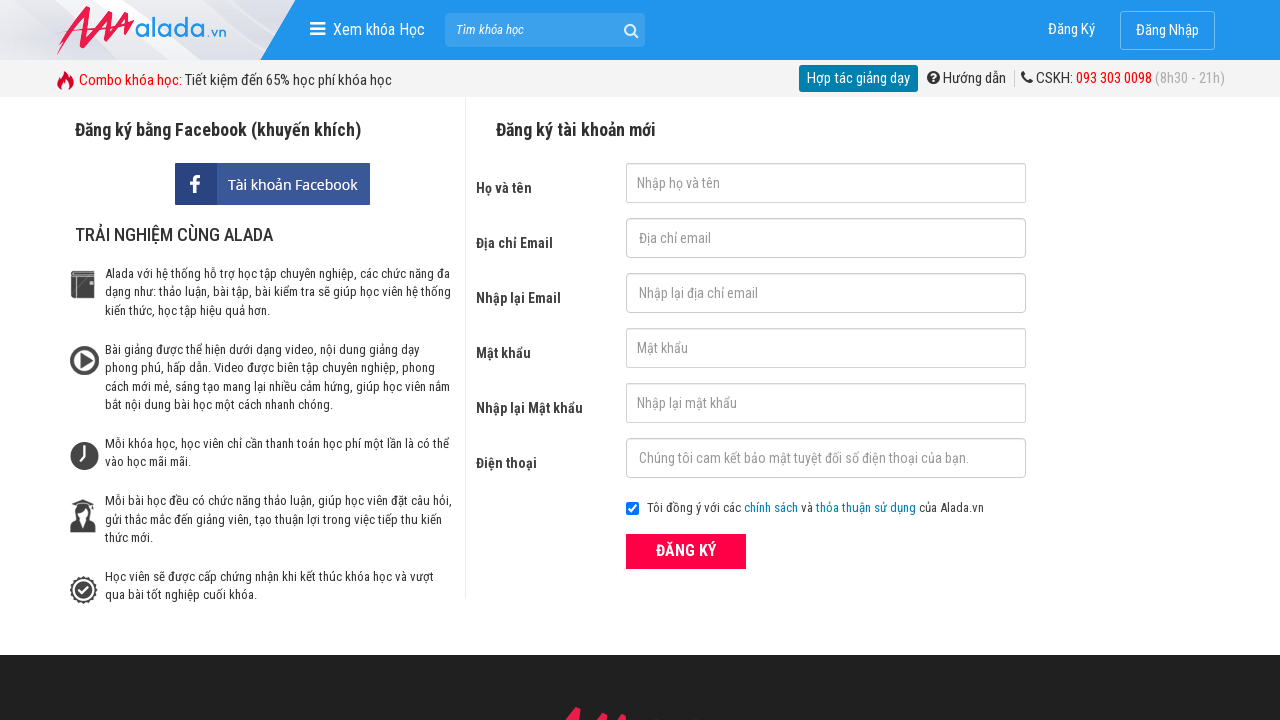

Filled first name field with 'TesterGame' on #txtFirstname
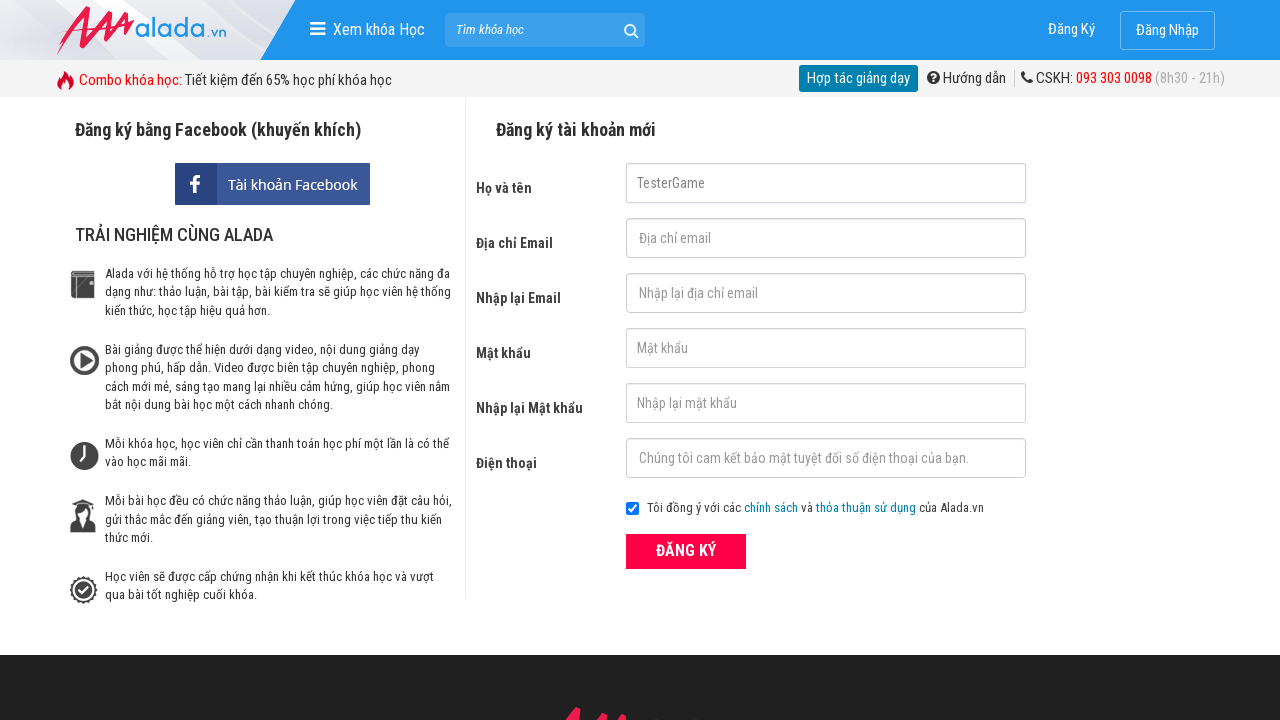

Filled email field with '123@gmail.com' on #txtEmail
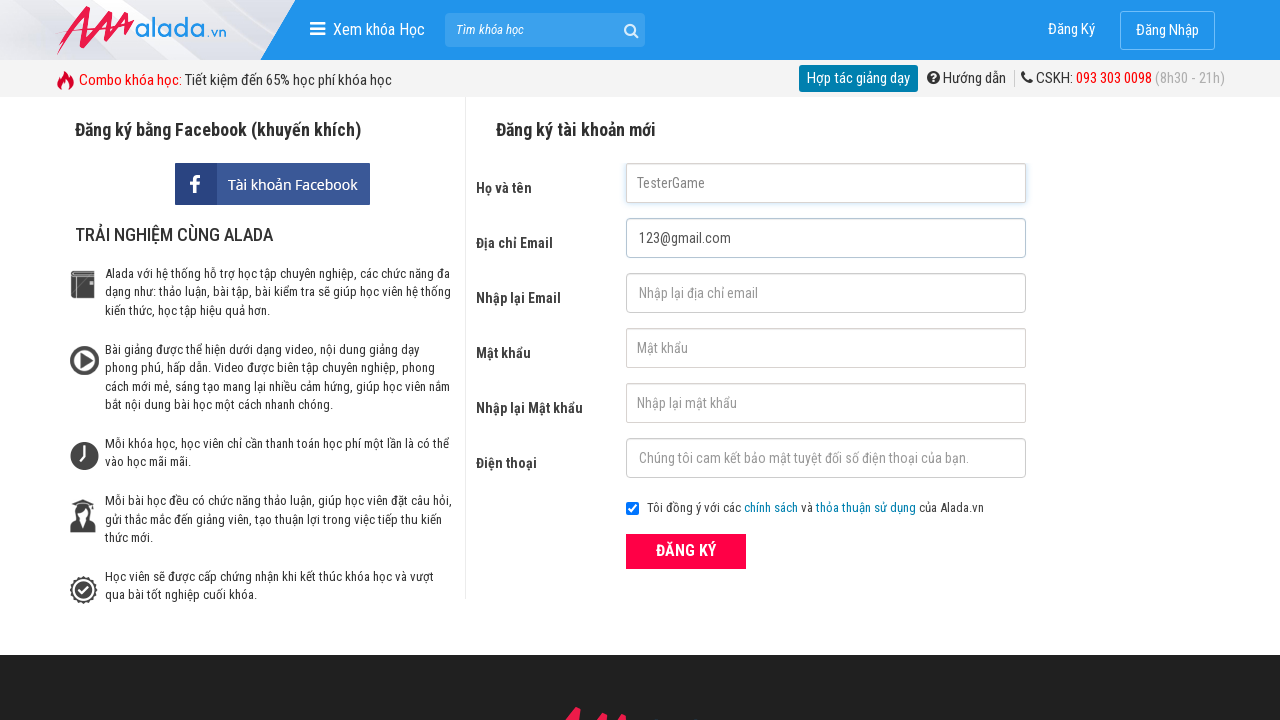

Filled confirm email field with '123@gmail.net' on #txtCEmail
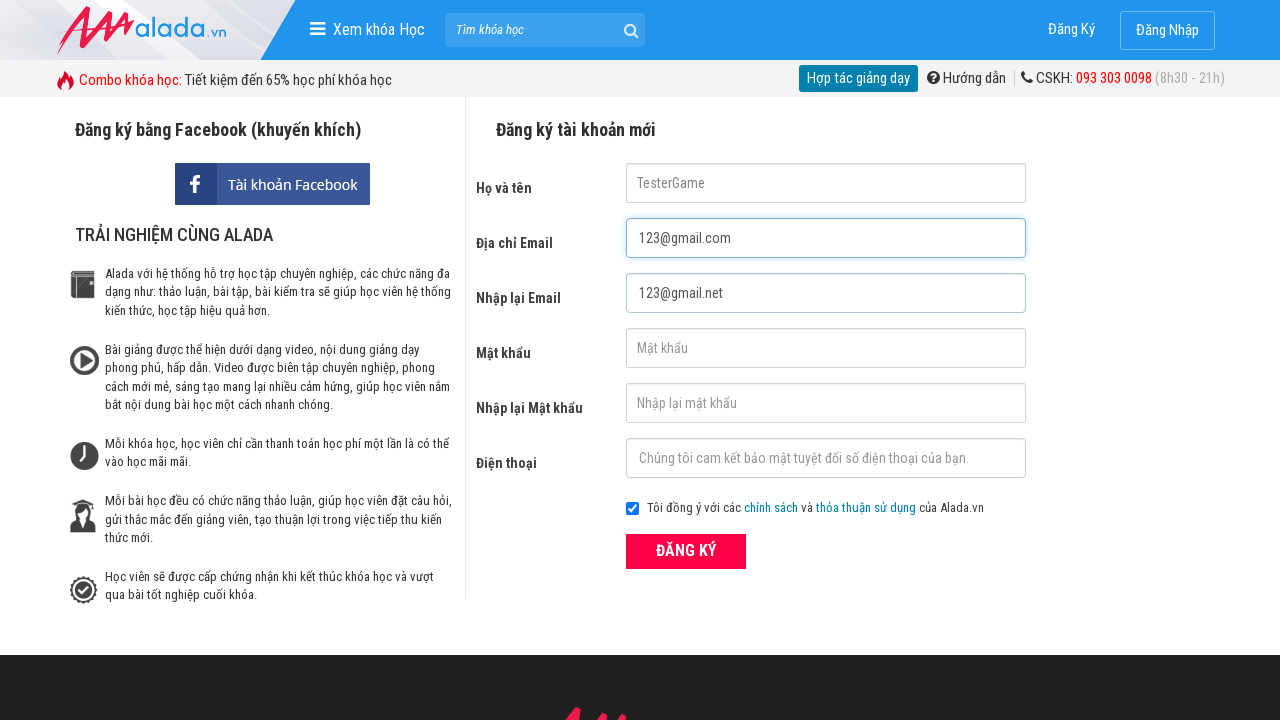

Filled password field with 'Test' (4 characters, less than 6 minimum) on #txtPassword
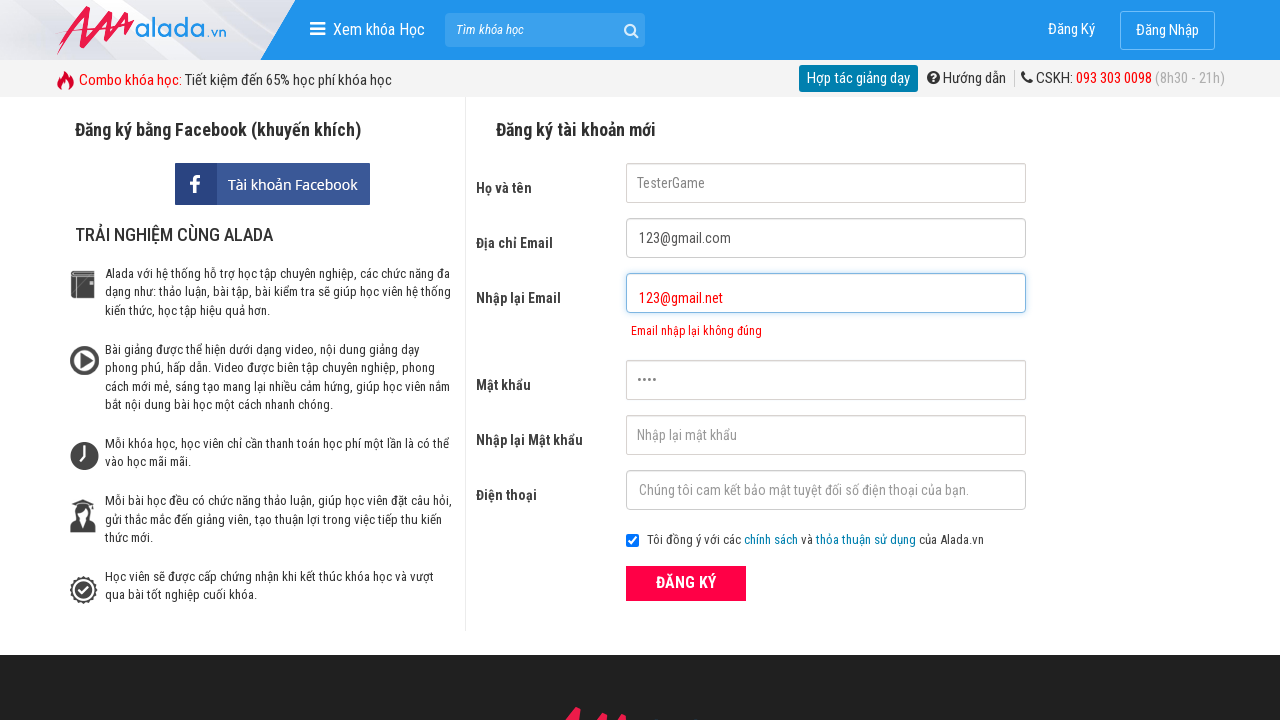

Filled confirm password field with 'Test' on #txtCPassword
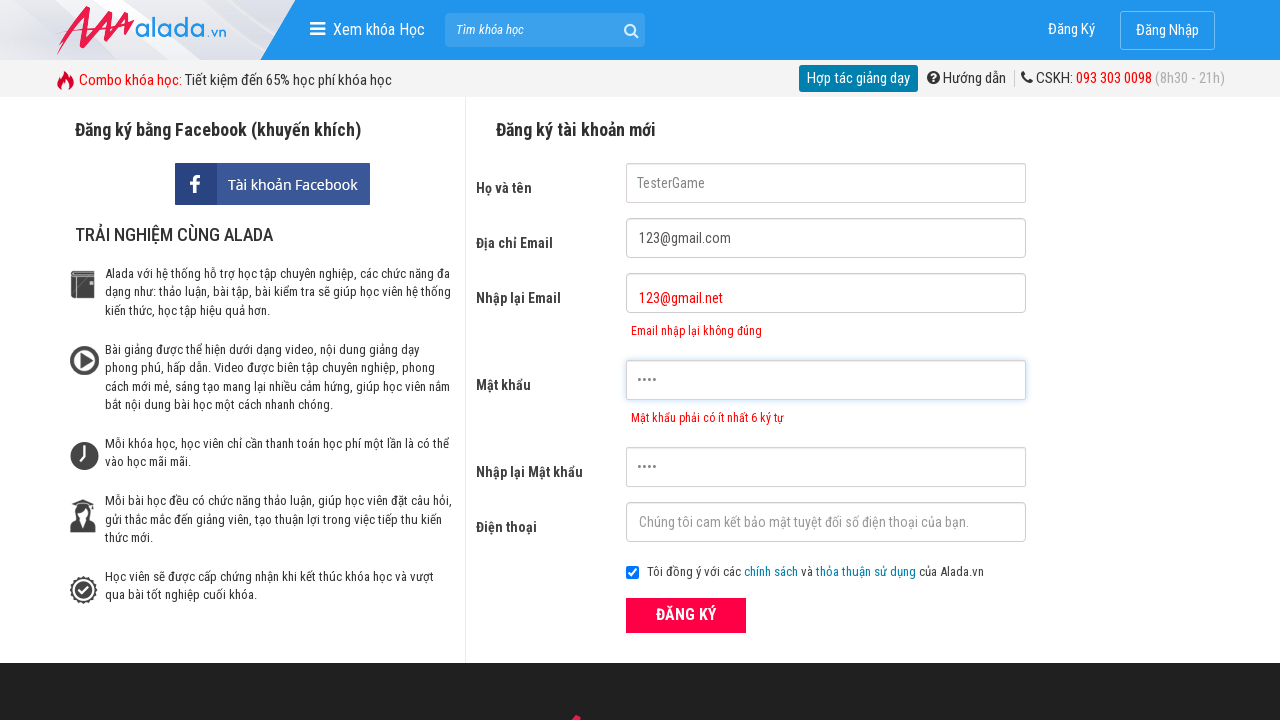

Filled phone number field with '0978652344' on #txtPhone
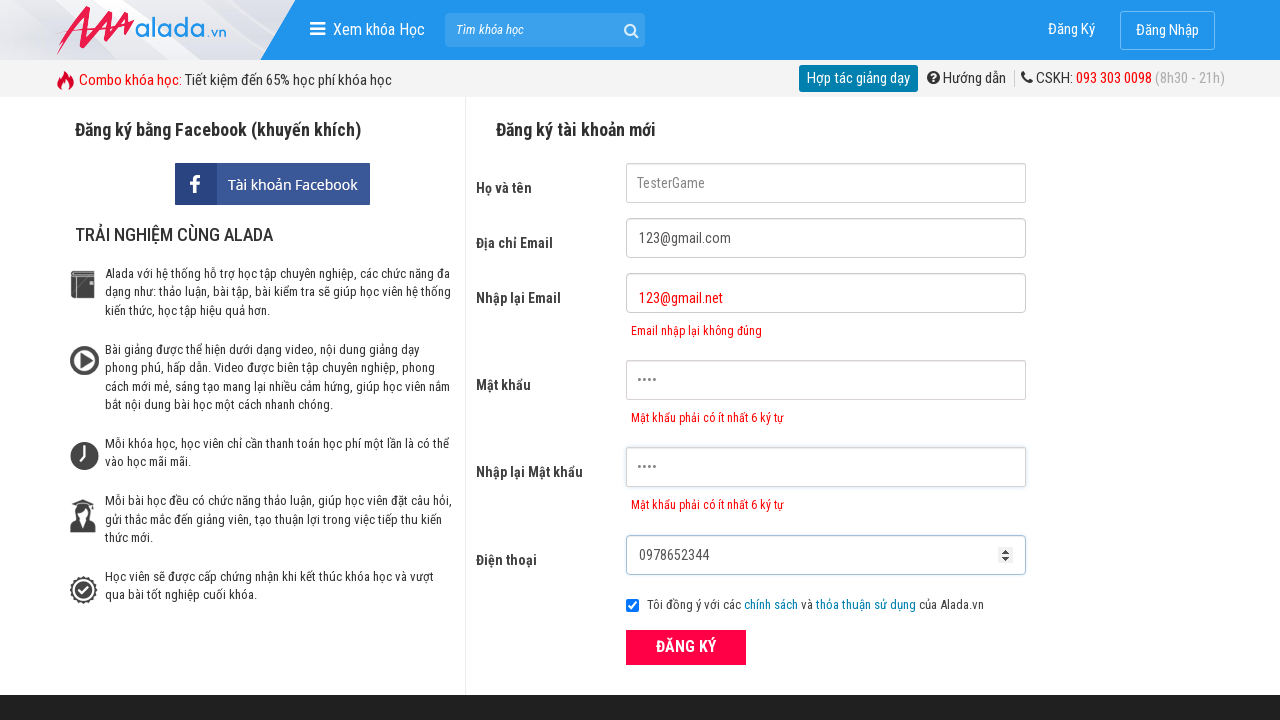

Clicked ĐĂNG KÝ (Register) button to submit form at (686, 648) on xpath=//button[text()='ĐĂNG KÝ' and @type='submit']
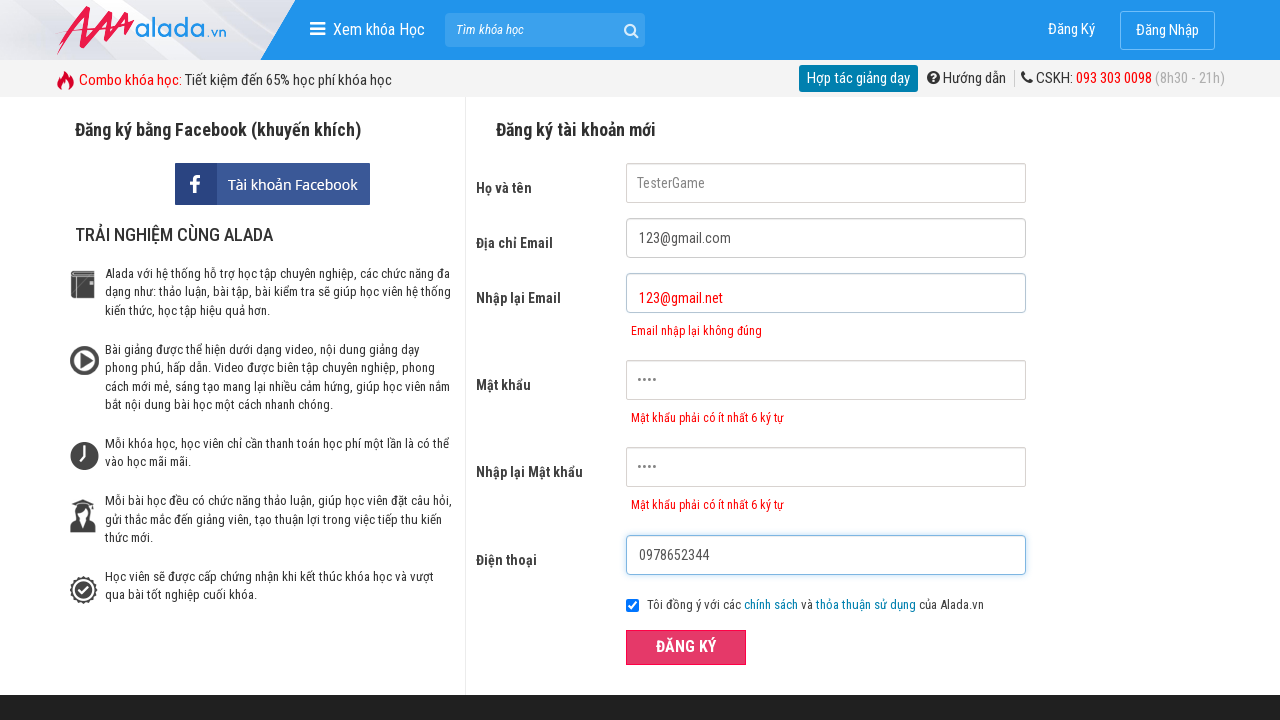

Password error message appeared
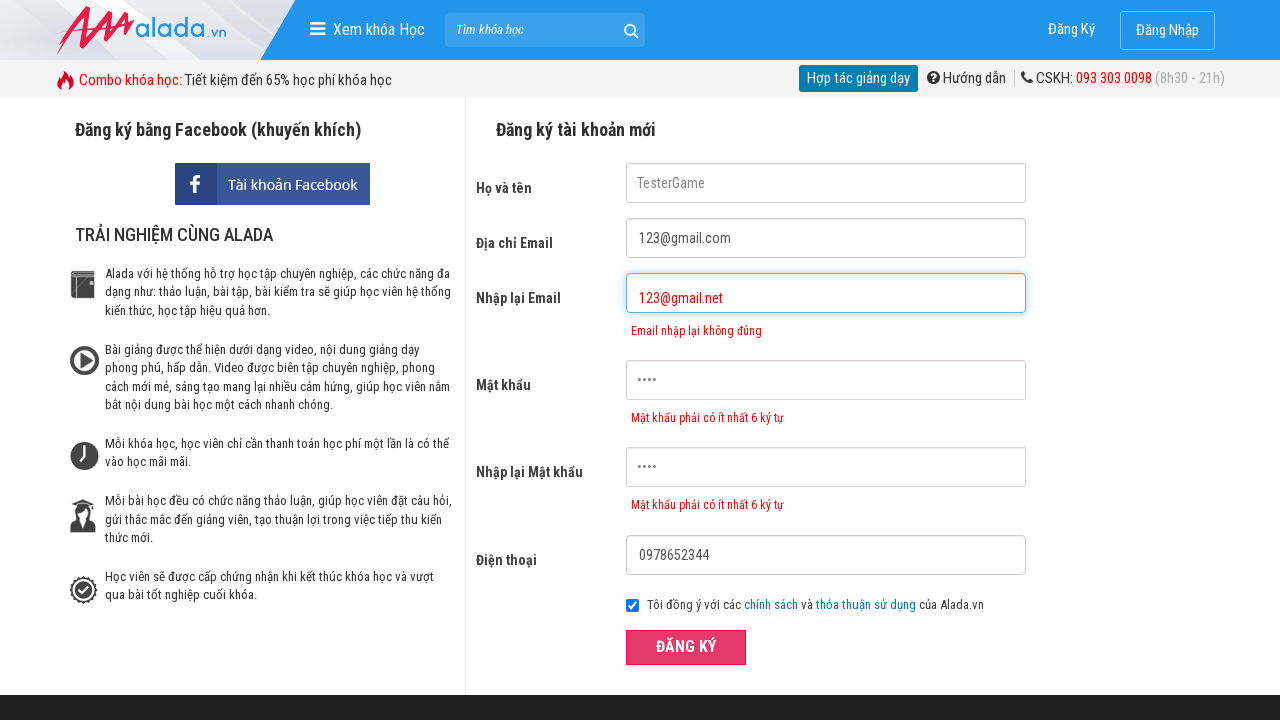

Verified password field error message: 'Mật khẩu phải có ít nhất 6 ký tự'
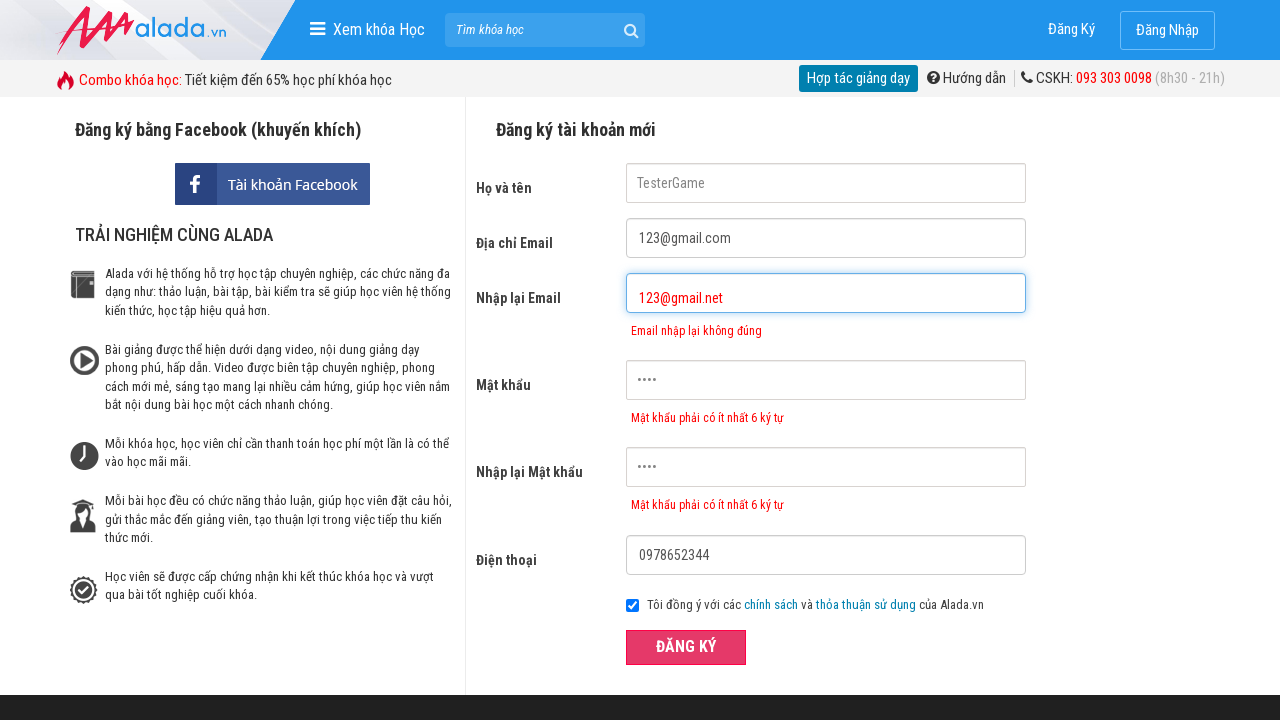

Verified confirm password field error message: 'Mật khẩu phải có ít nhất 6 ký tự'
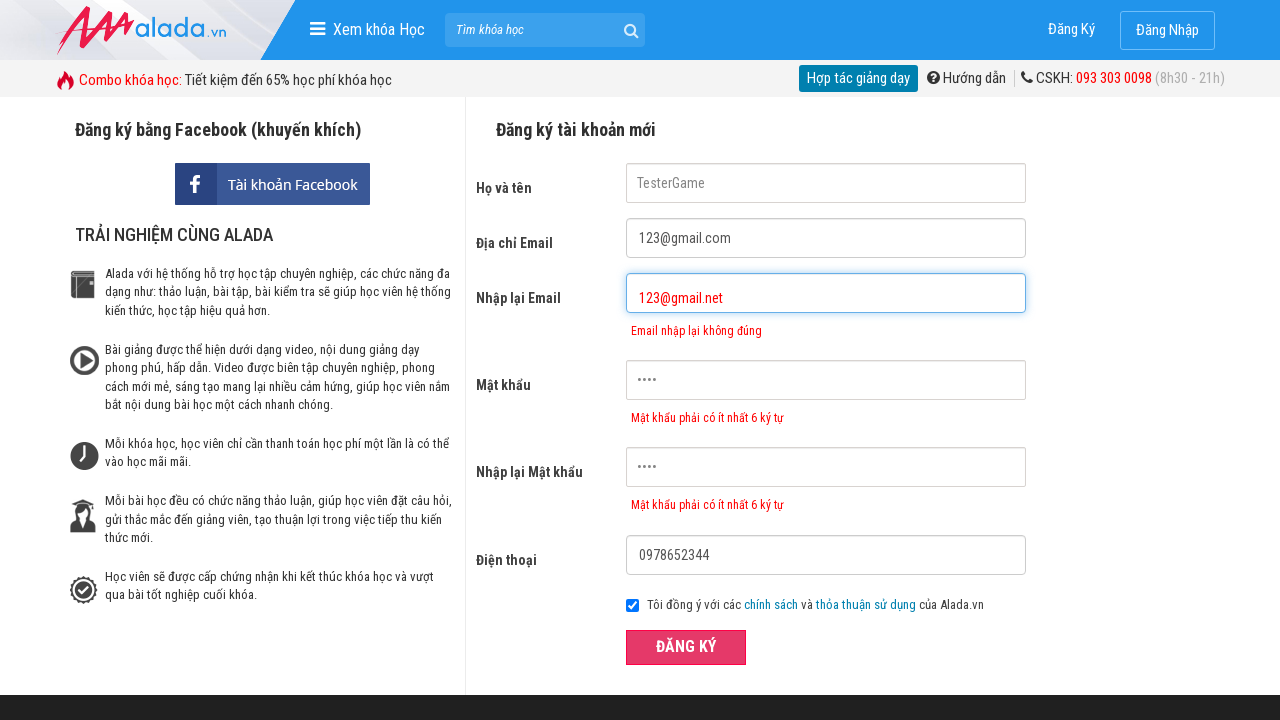

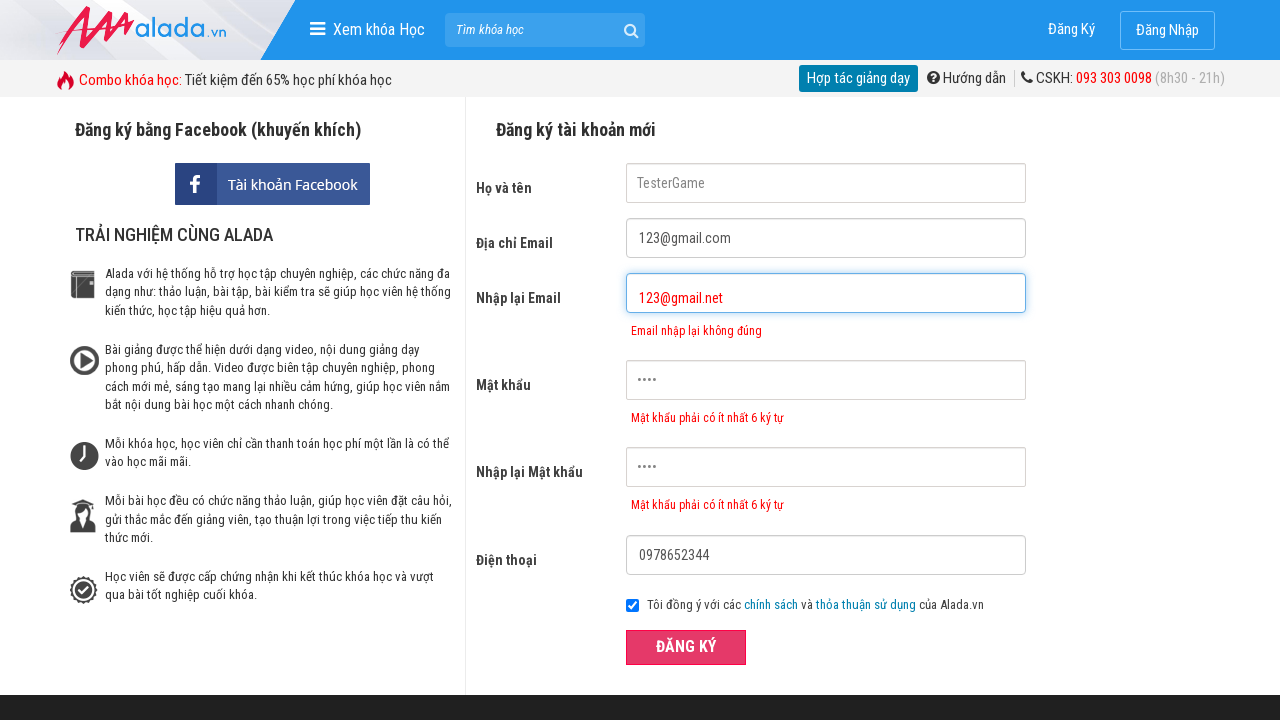